Tests slider functionality by switching to an iframe and dragging a slider handle to a new position.

Starting URL: https://jqueryui.com/slider

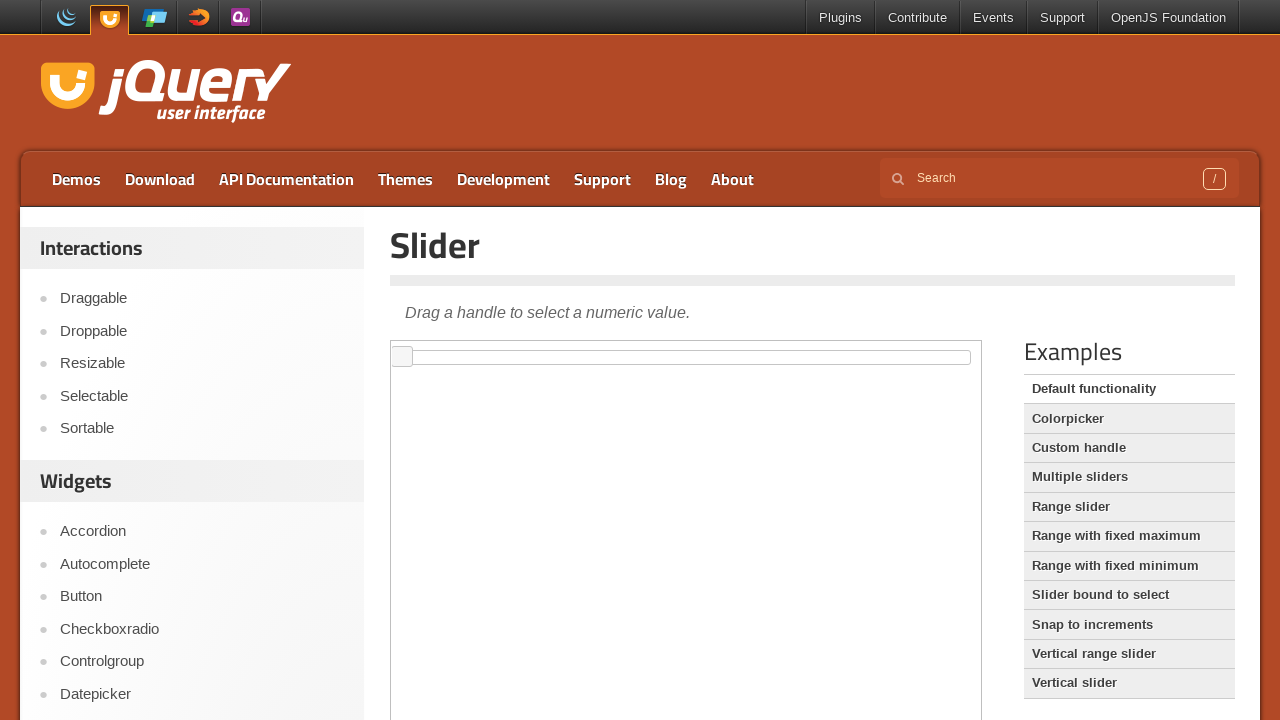

Located demo iframe
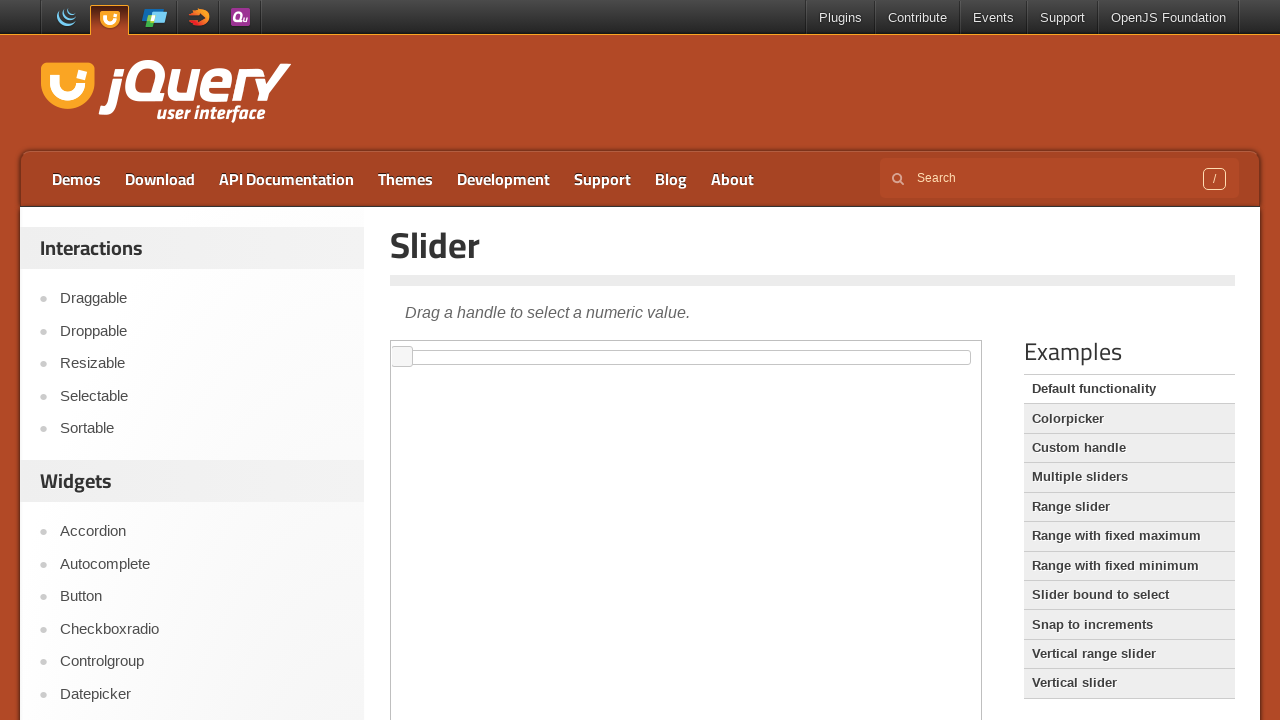

Located slider handle within iframe
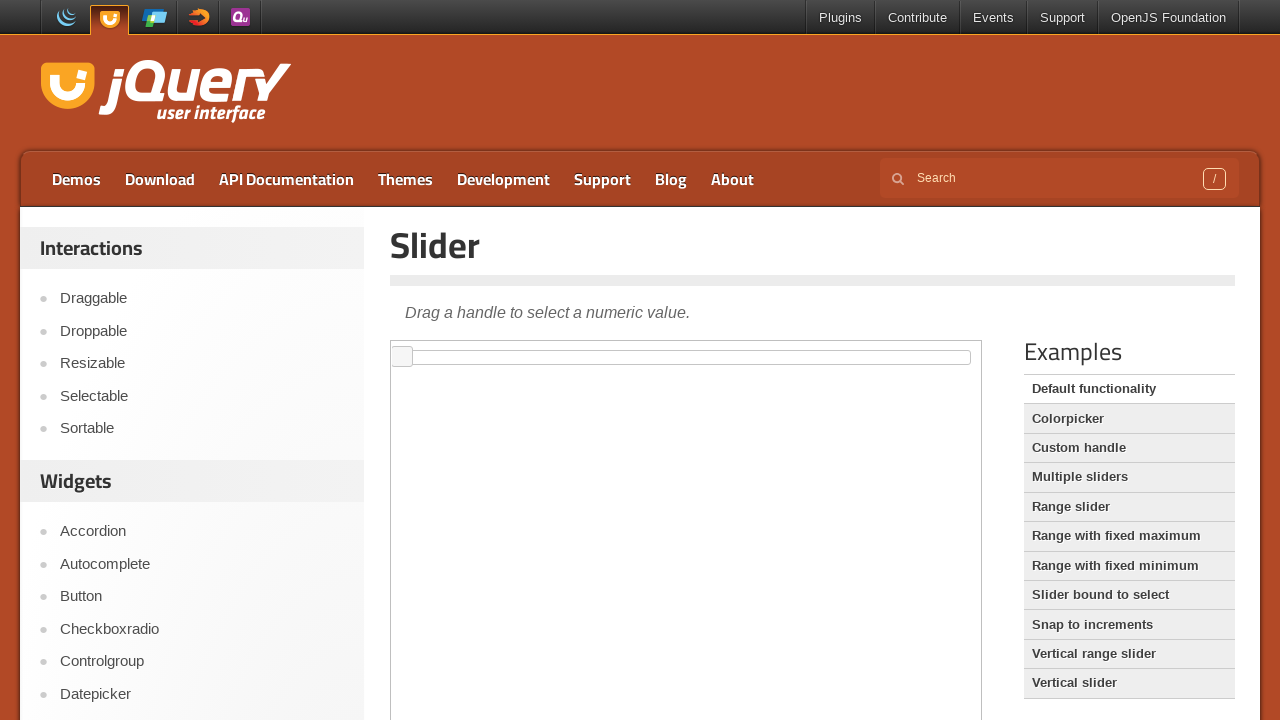

Slider handle became visible and ready
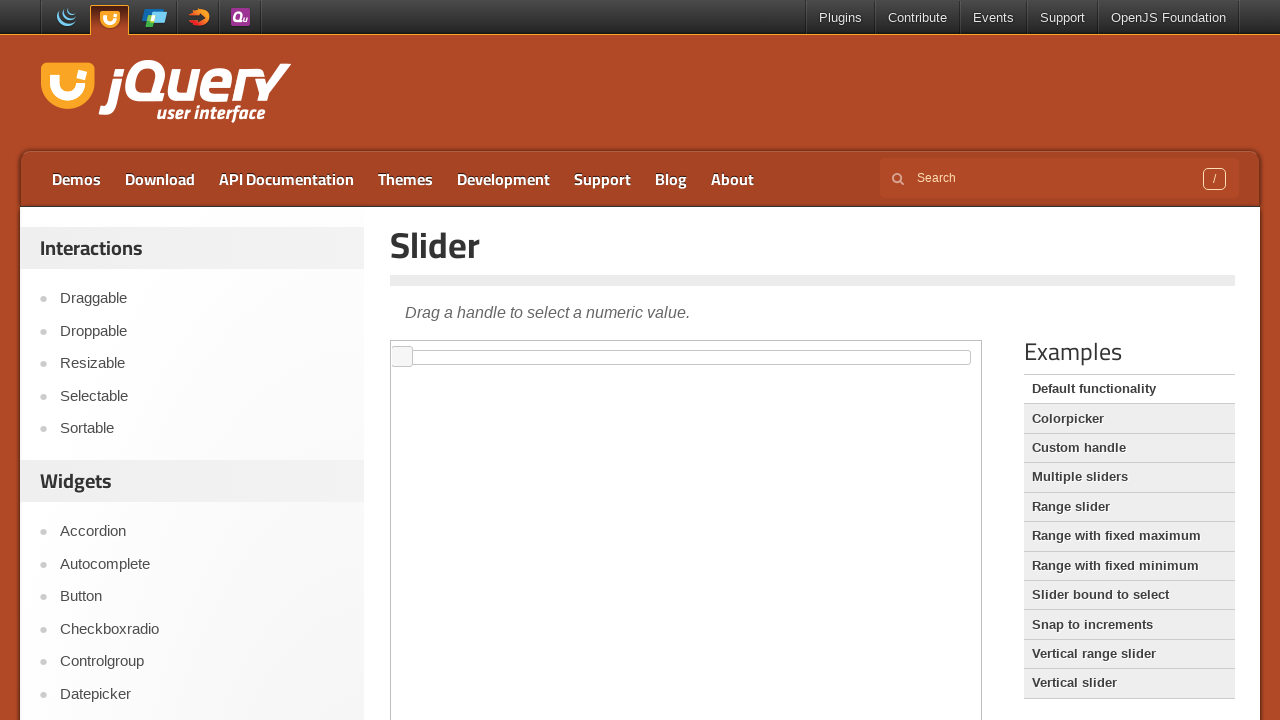

Retrieved slider handle bounding box
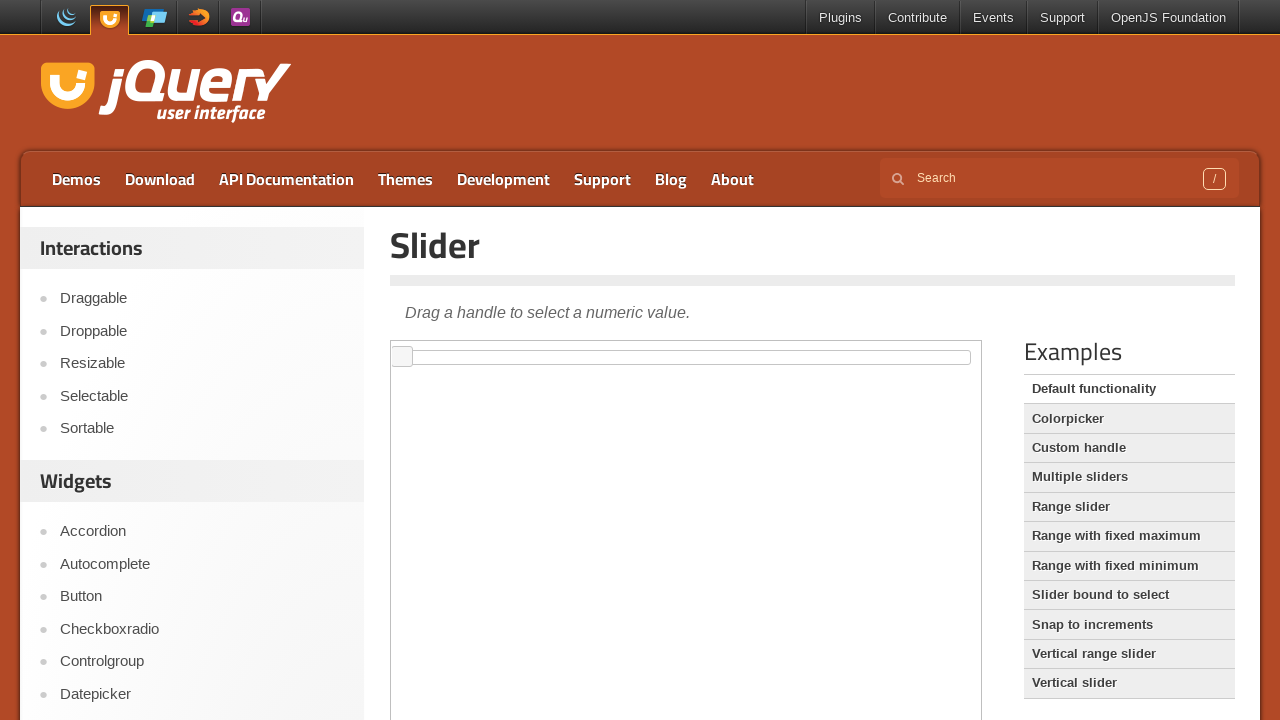

Moved mouse to center of slider handle at (402, 357)
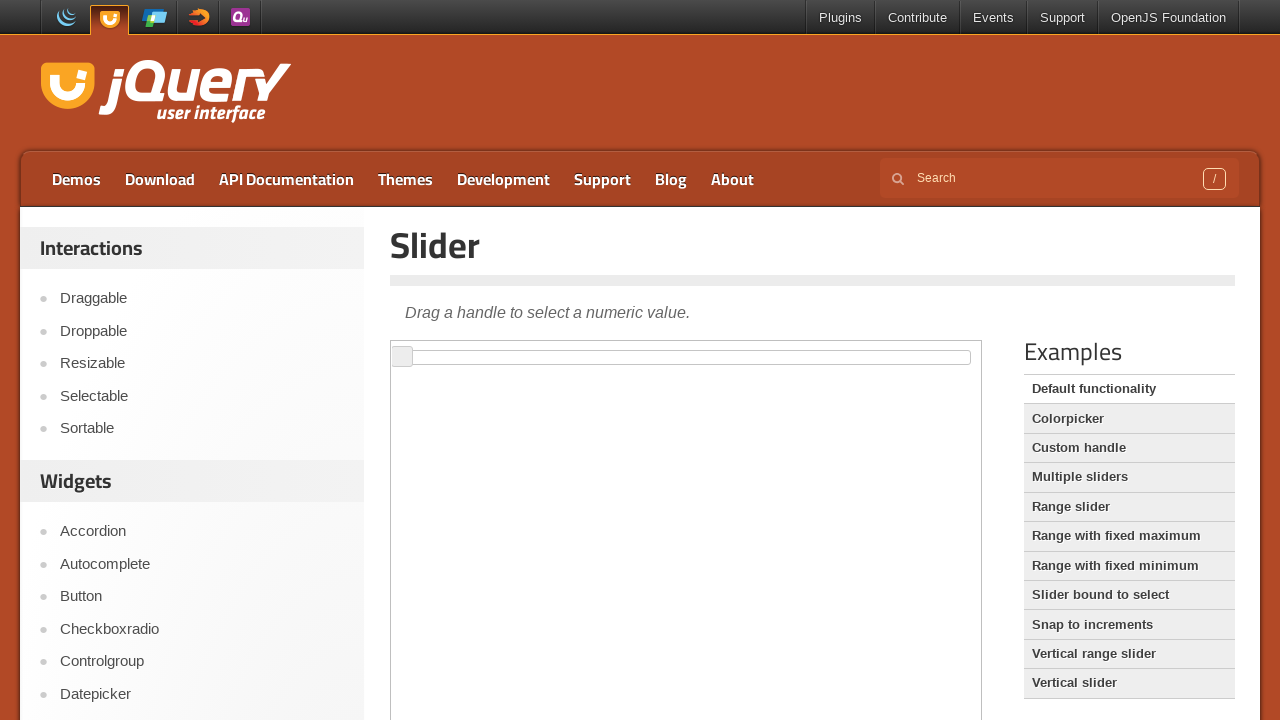

Pressed down mouse button on slider handle at (402, 357)
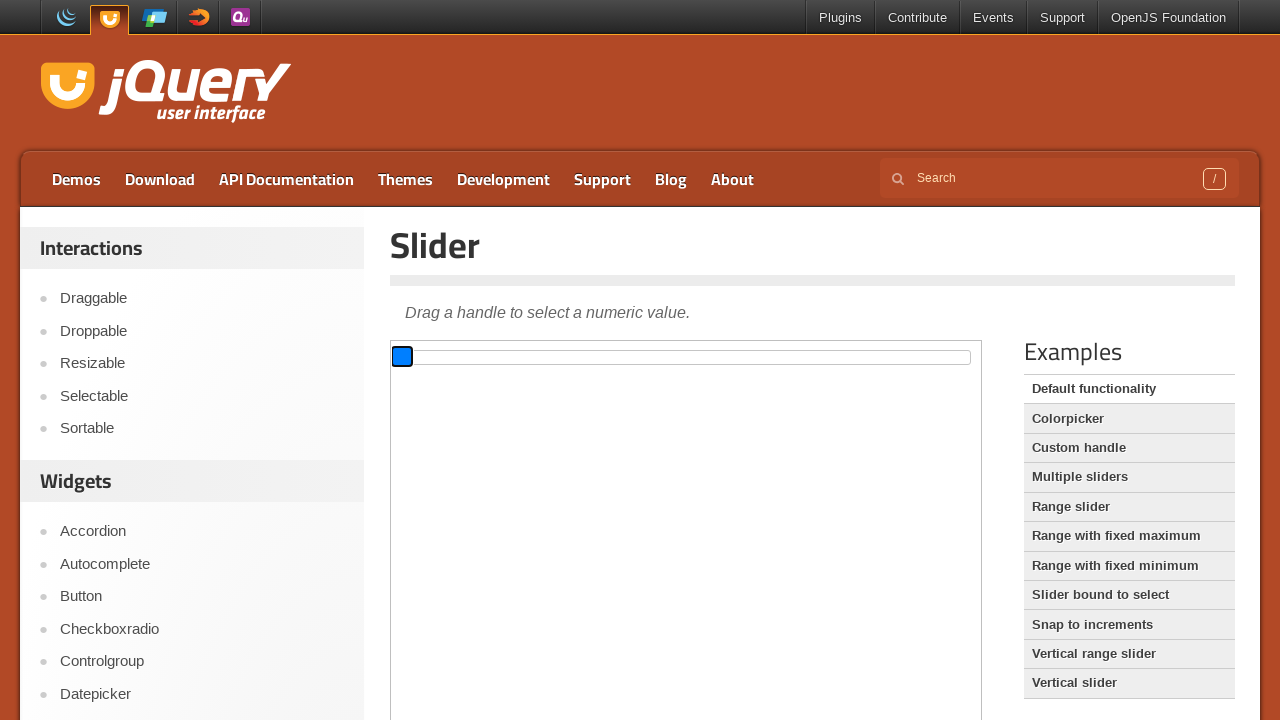

Dragged slider handle 100 pixels to the right at (502, 357)
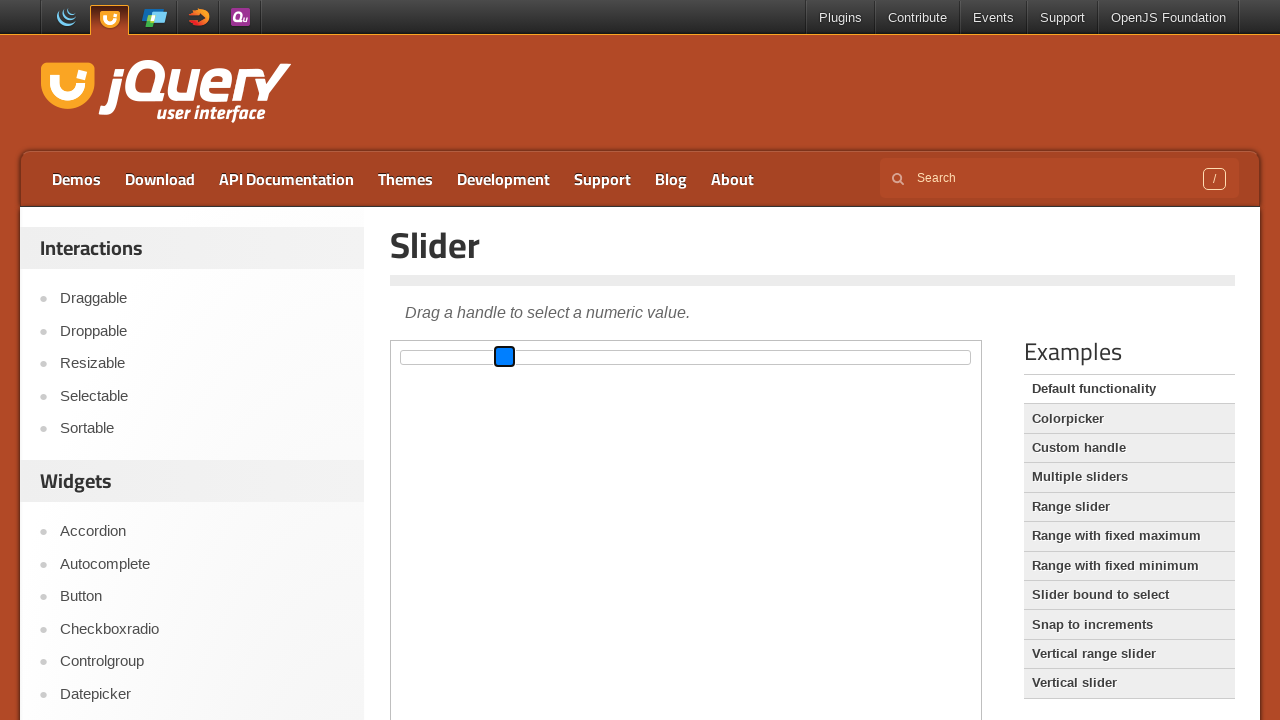

Released mouse button to complete slider drag at (502, 357)
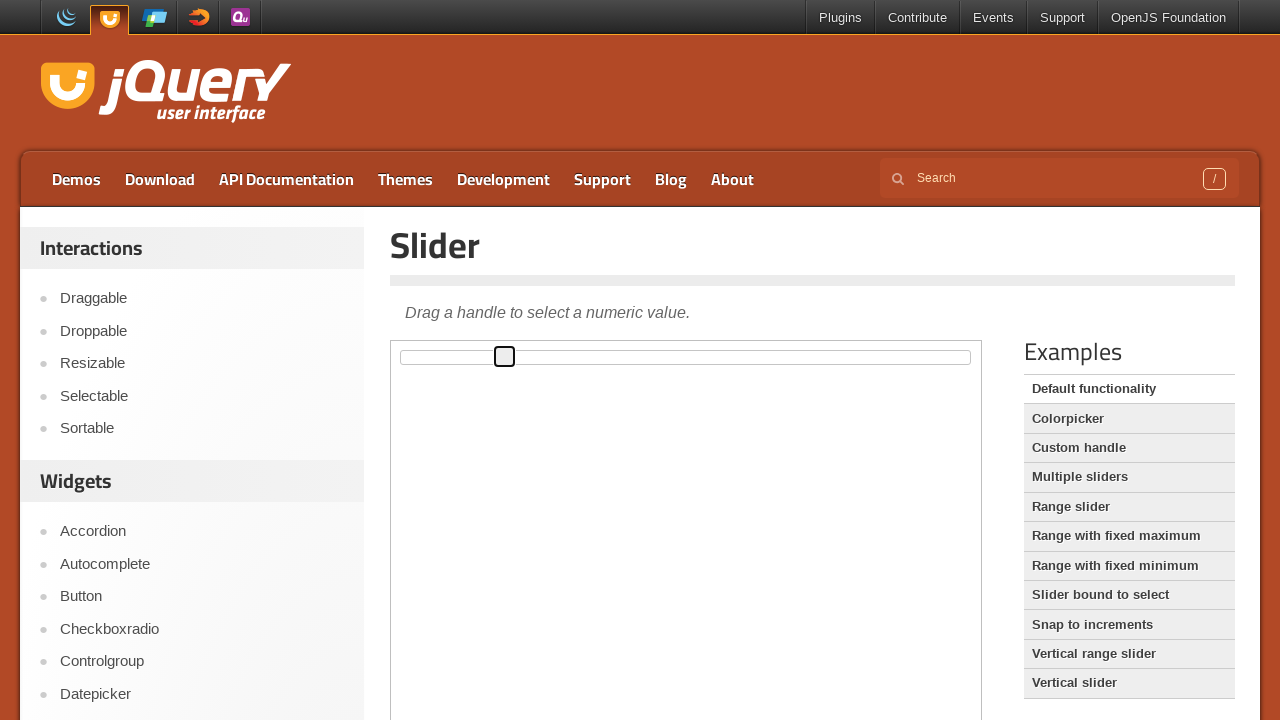

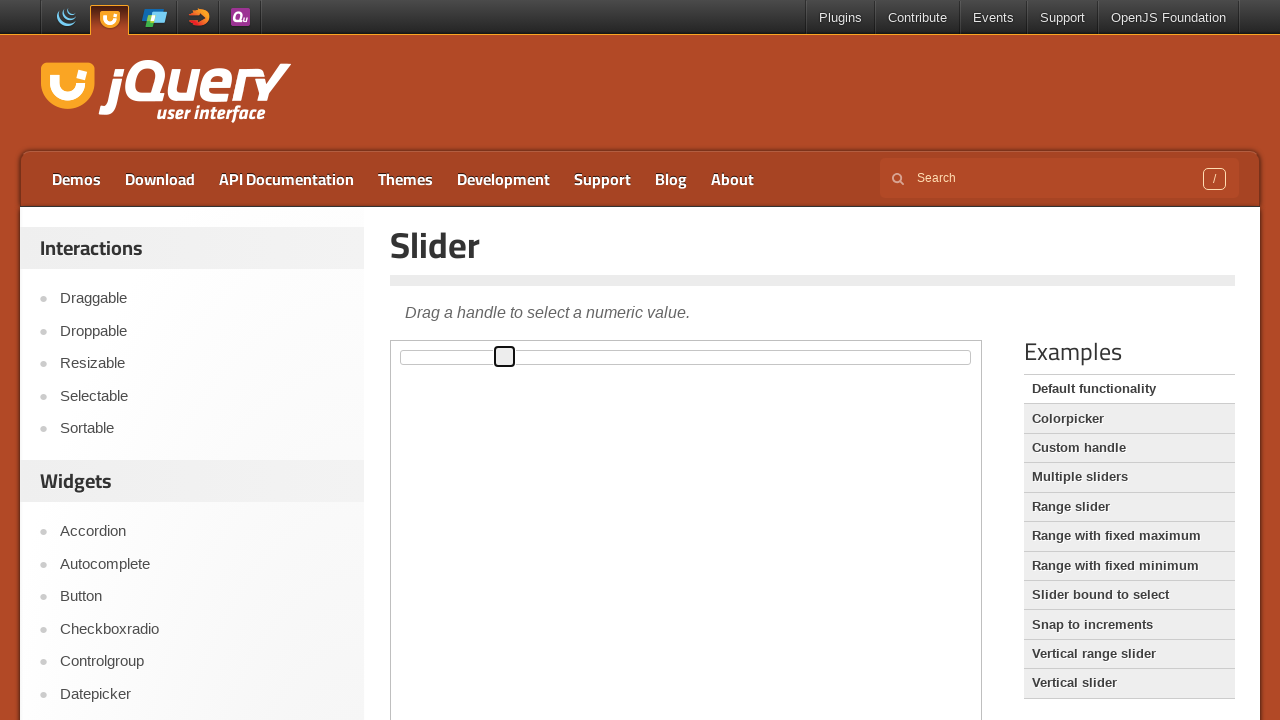